Tests SVG animation by clicking on an SVG rectangle and verifying opacity and width changes.

Starting URL: https://seleniumbase.io/demo_page

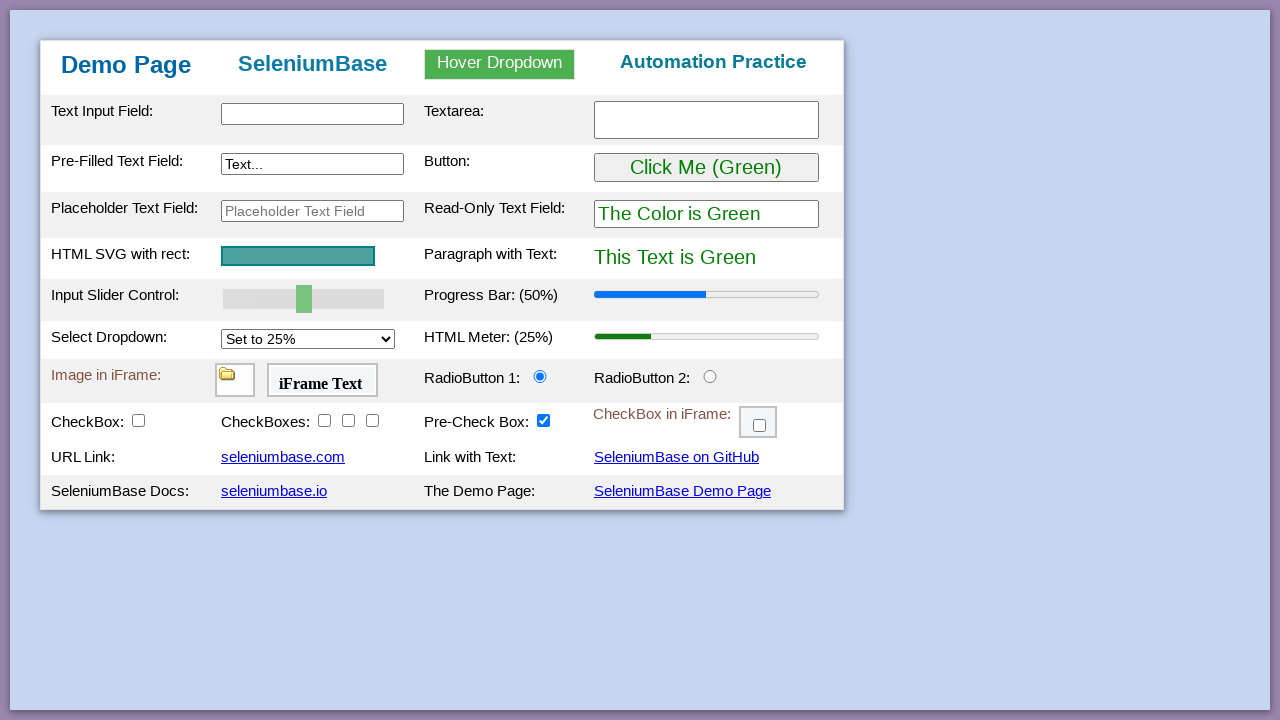

Clicked on SVG rectangle to trigger animation at (298, 256) on #svgRect
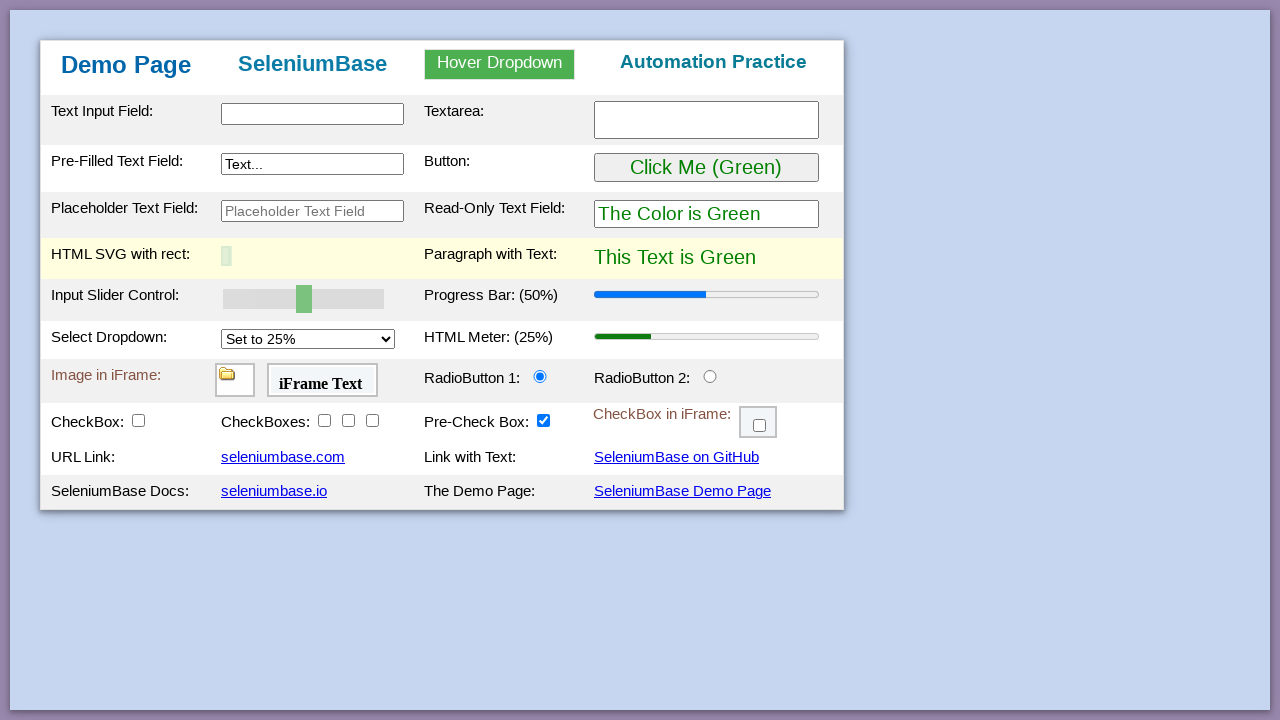

SVG rectangle width animation completed to 154
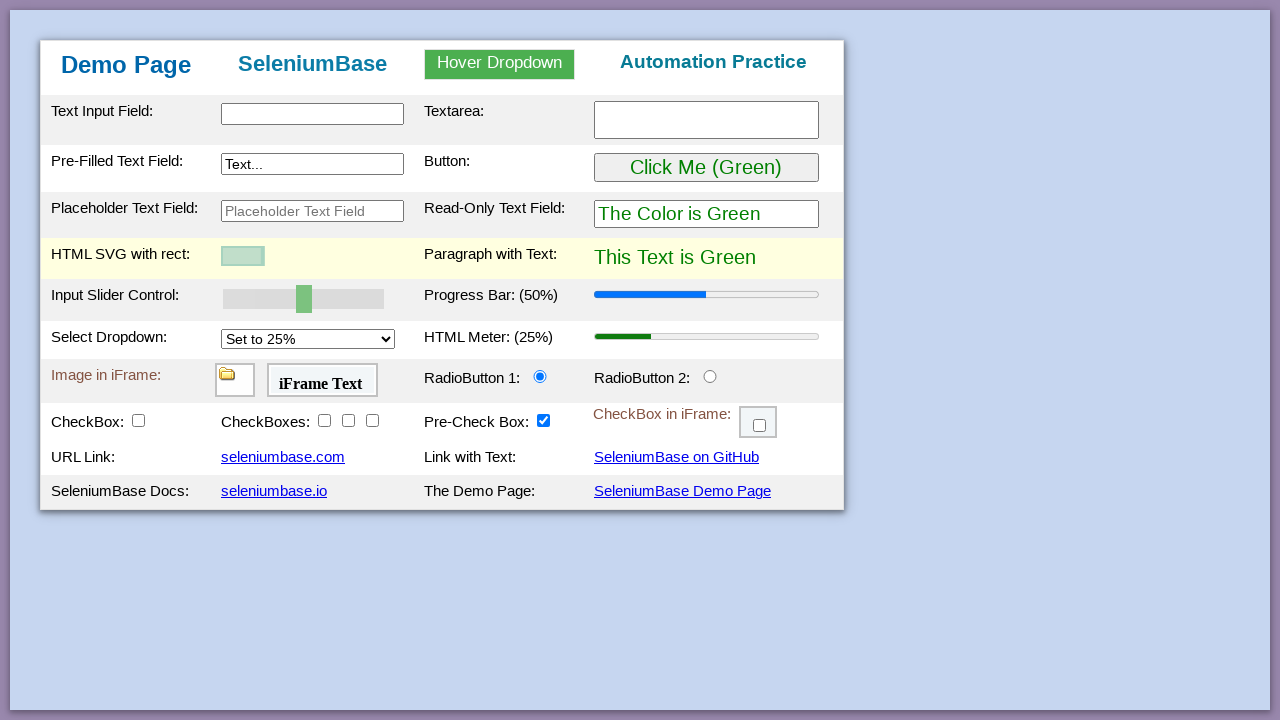

Retrieved final width attribute from SVG rectangle
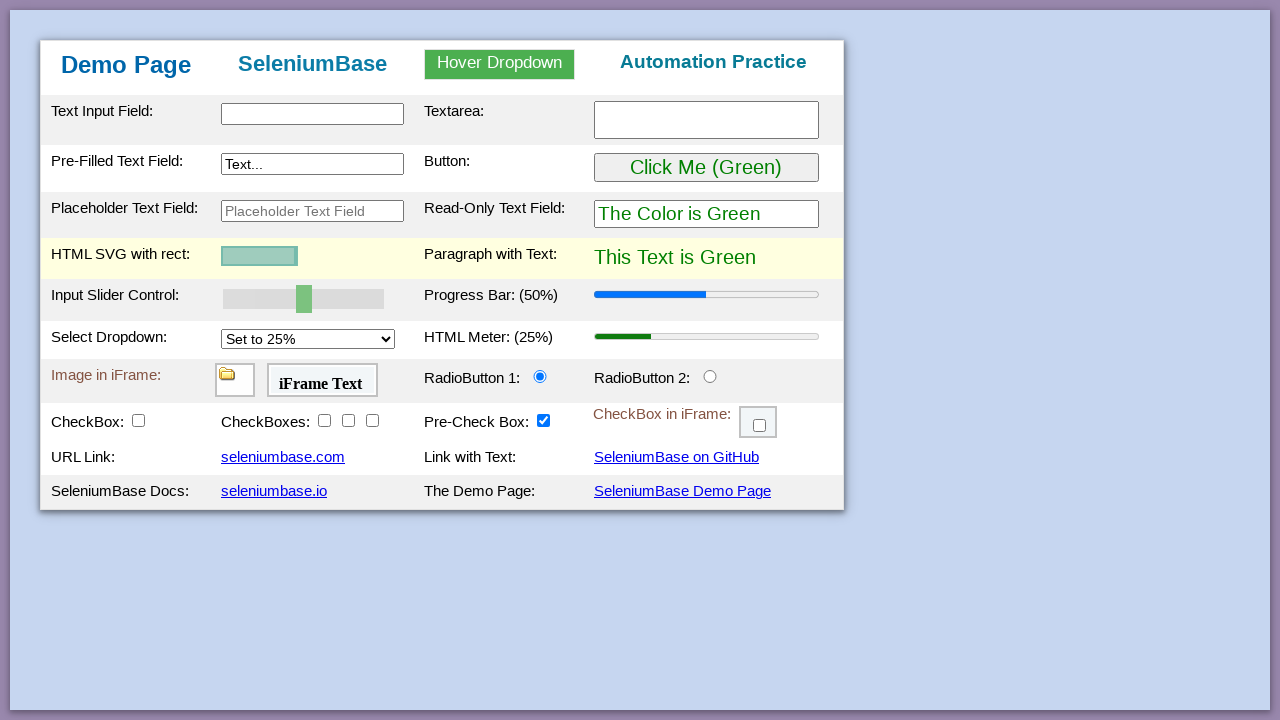

Verified SVG rectangle final width is 154
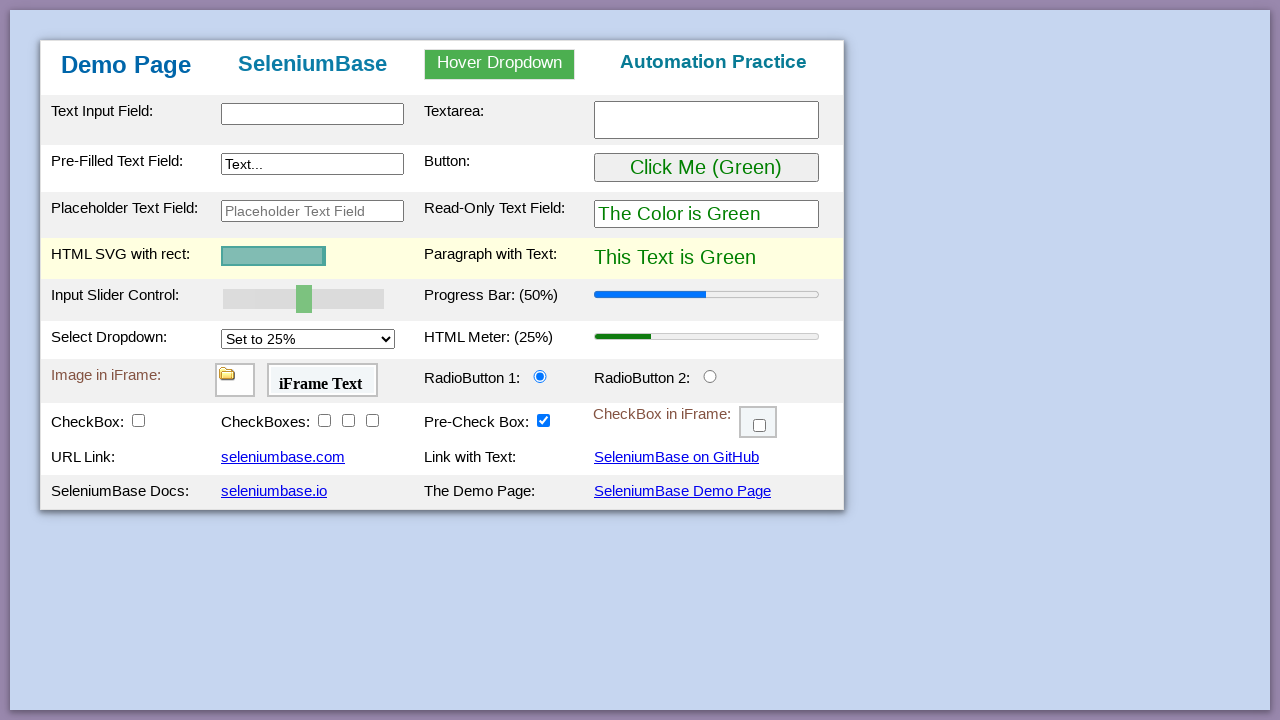

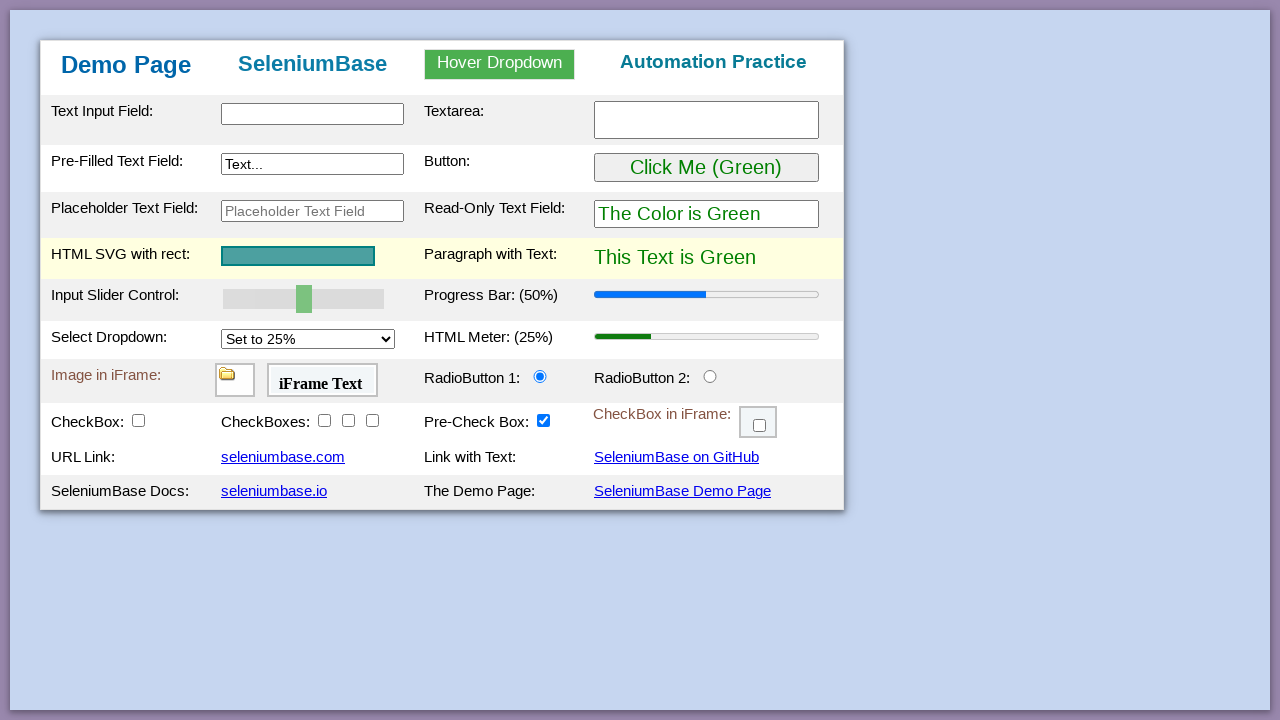